Tests clicking multiple product action buttons on a practice e-commerce page to demonstrate clicking multiple elements

Starting URL: https://rahulshettyacademy.com/seleniumPractise/#/

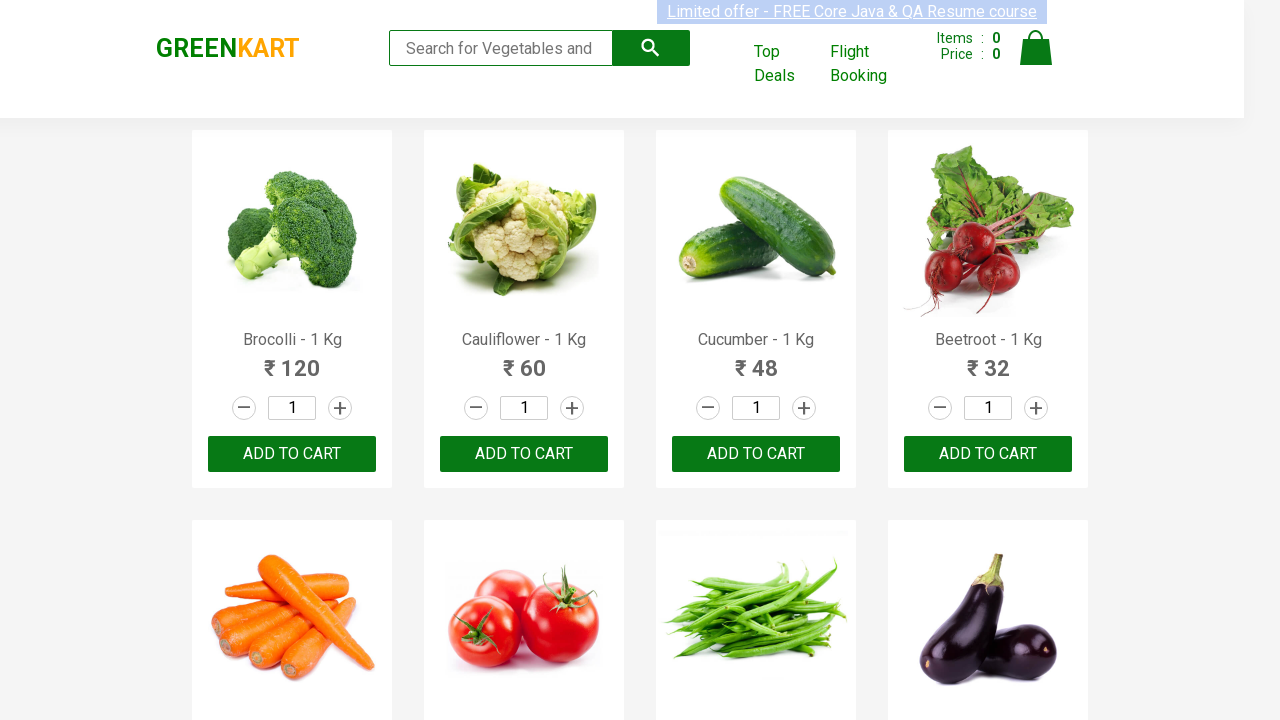

Located all product action buttons on the e-commerce page
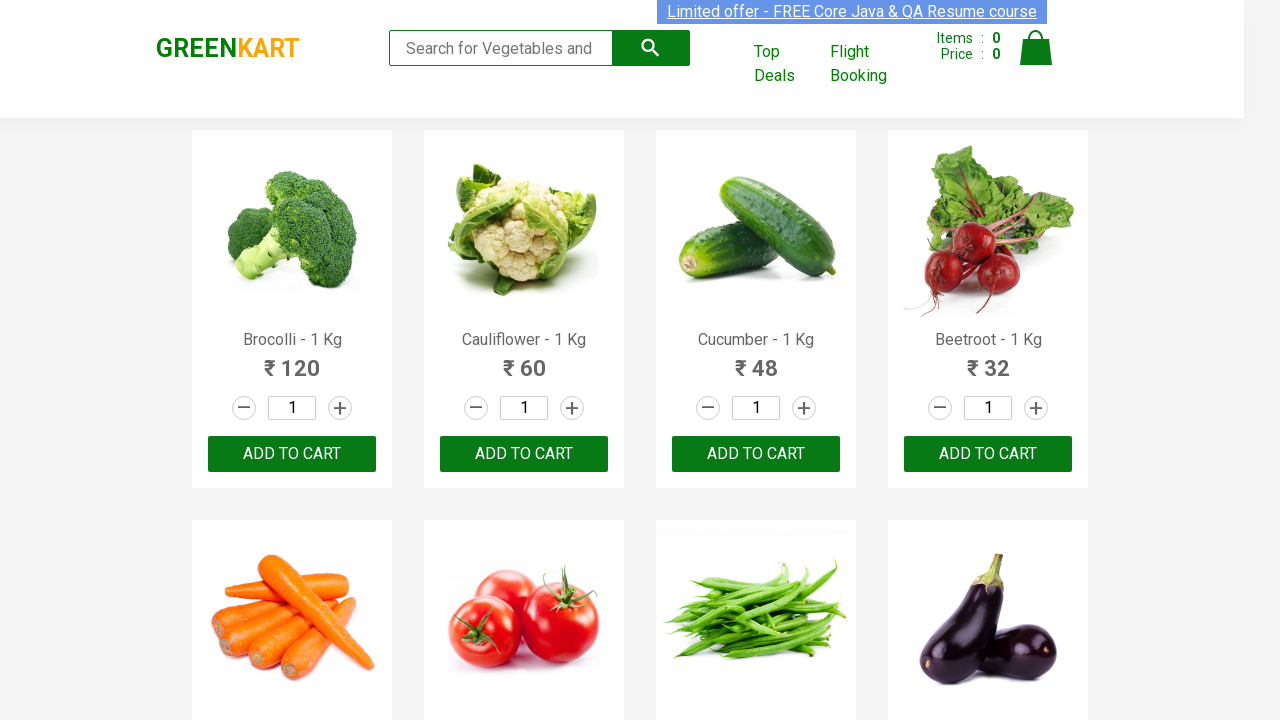

Counted 30 product action buttons
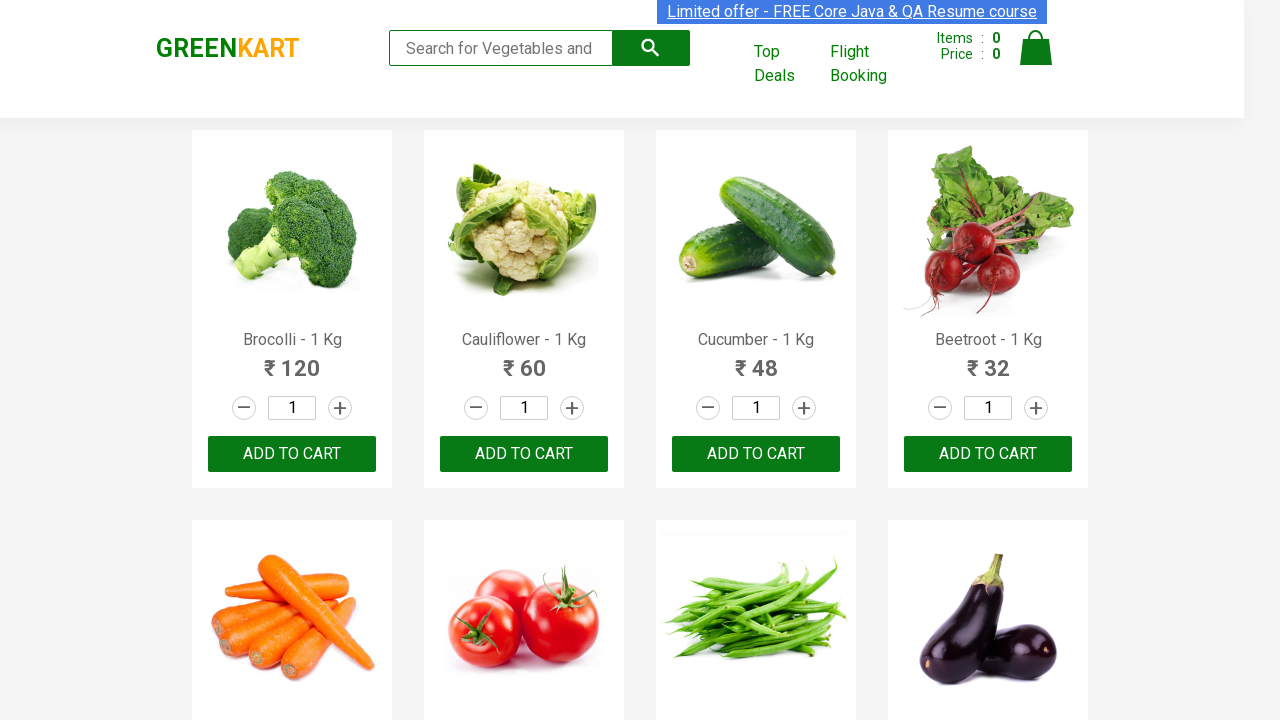

Clicked product action button 1 of 30 (add to cart) at (292, 454) on div.product-action >> nth=0
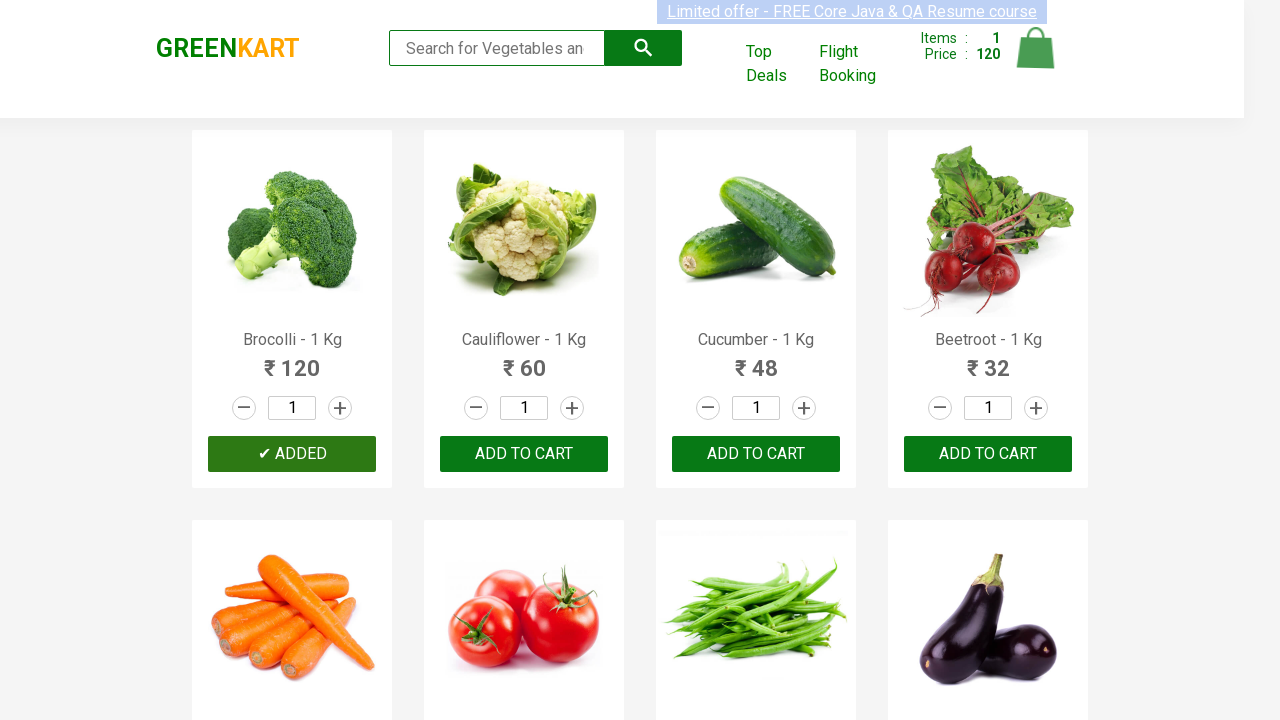

Clicked product action button 2 of 30 (add to cart) at (524, 454) on div.product-action >> nth=1
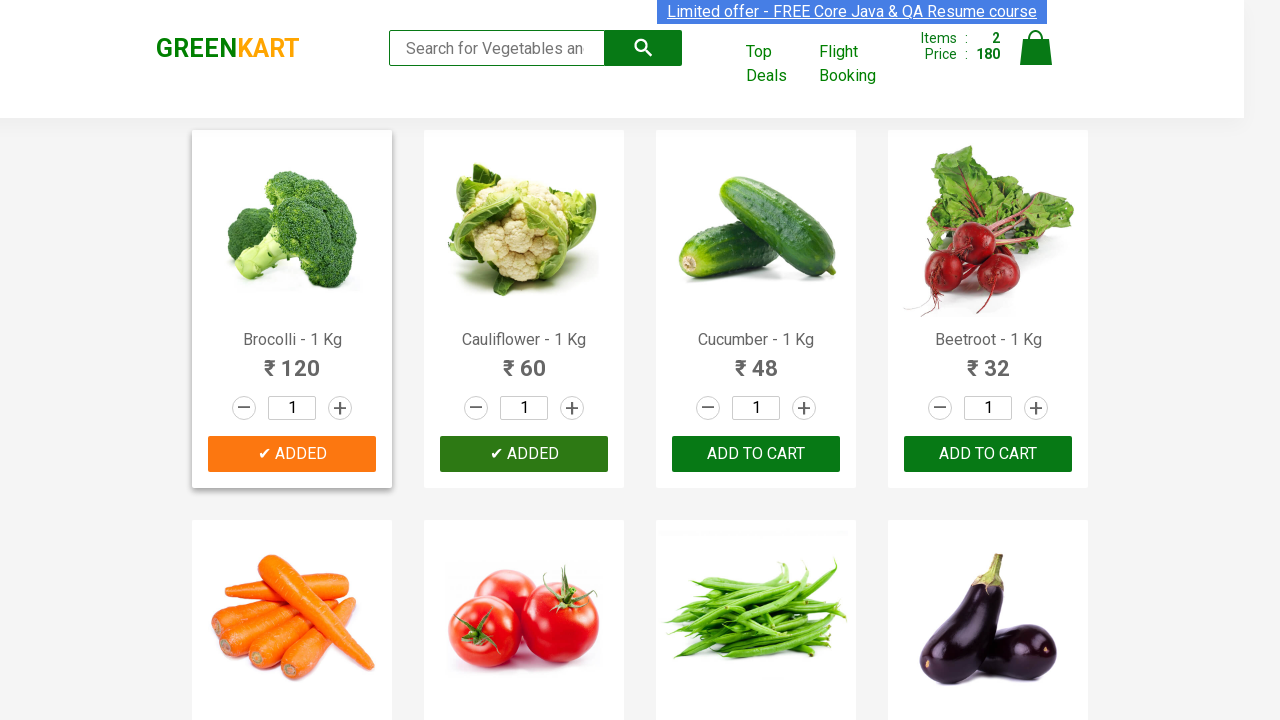

Clicked product action button 3 of 30 (add to cart) at (756, 454) on div.product-action >> nth=2
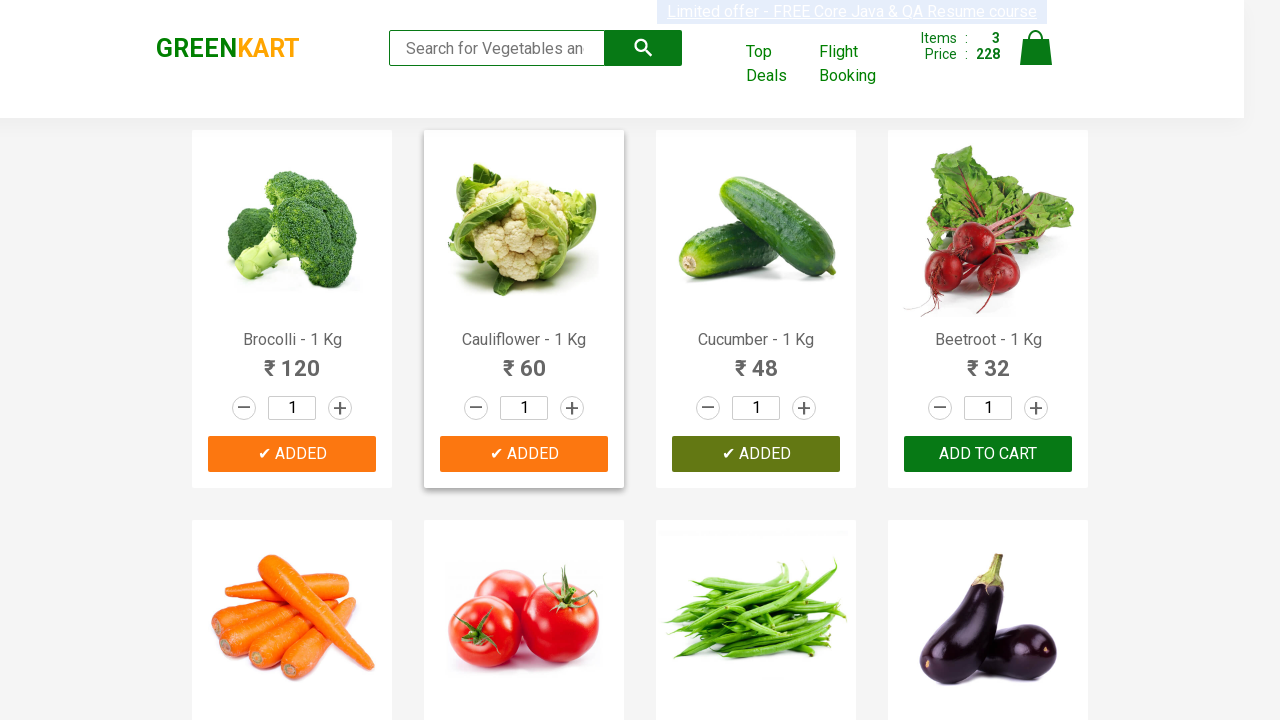

Clicked product action button 4 of 30 (add to cart) at (988, 454) on div.product-action >> nth=3
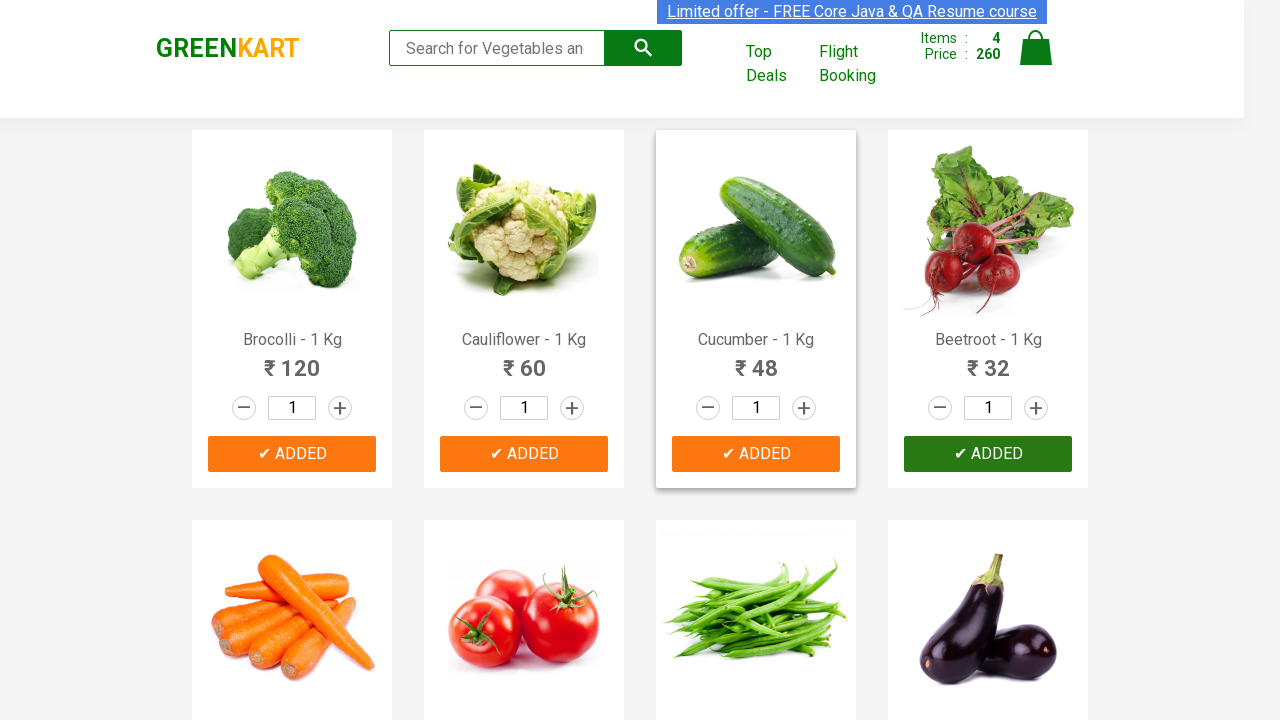

Clicked product action button 5 of 30 (add to cart) at (292, 360) on div.product-action >> nth=4
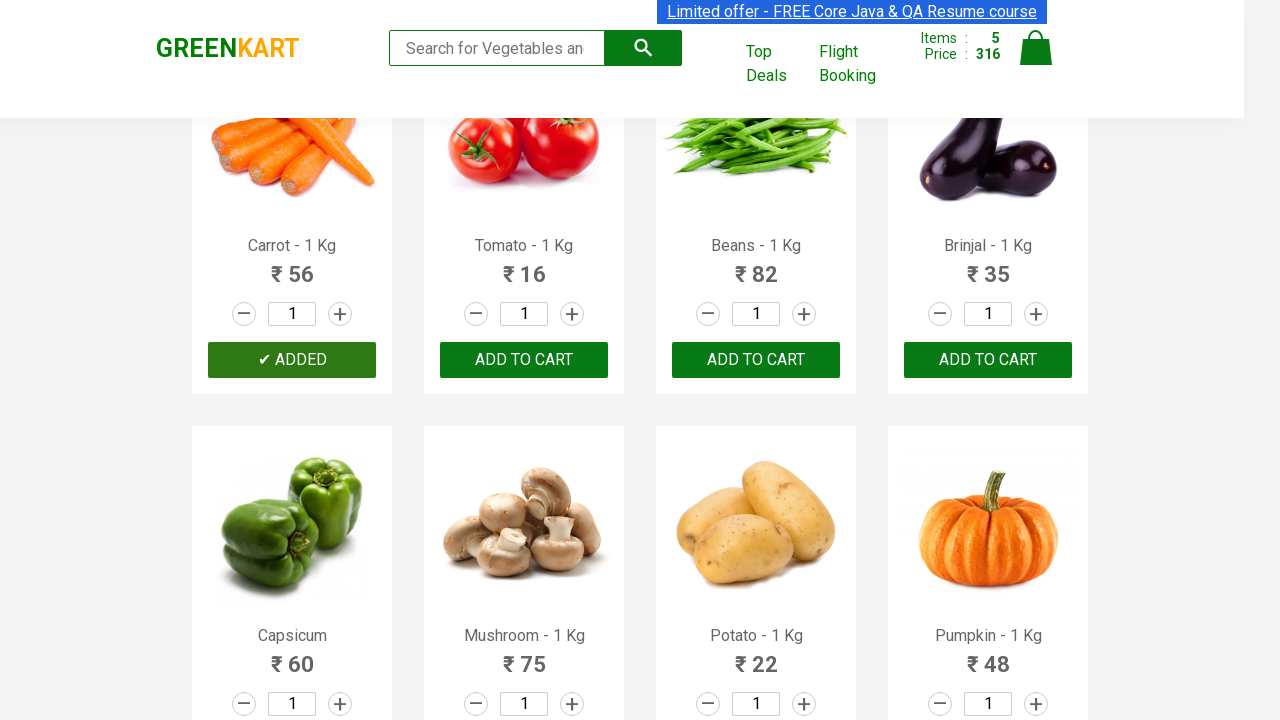

Clicked product action button 6 of 30 (add to cart) at (524, 360) on div.product-action >> nth=5
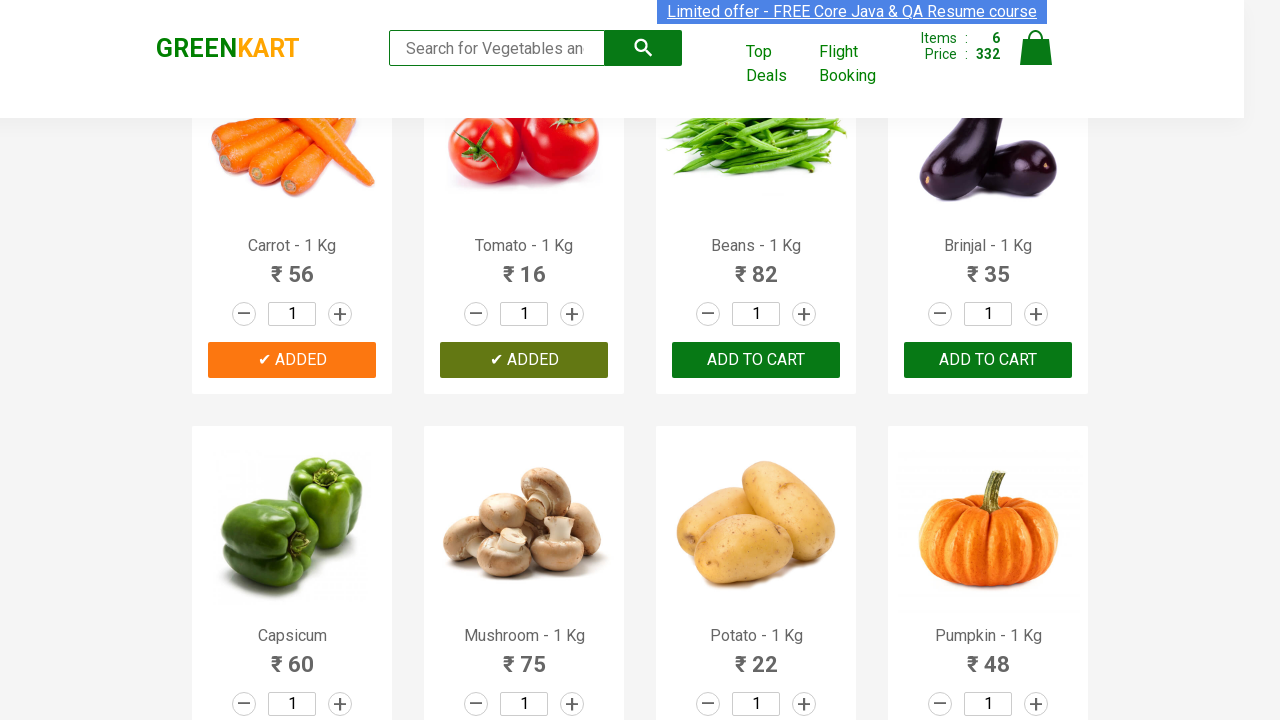

Clicked product action button 7 of 30 (add to cart) at (756, 360) on div.product-action >> nth=6
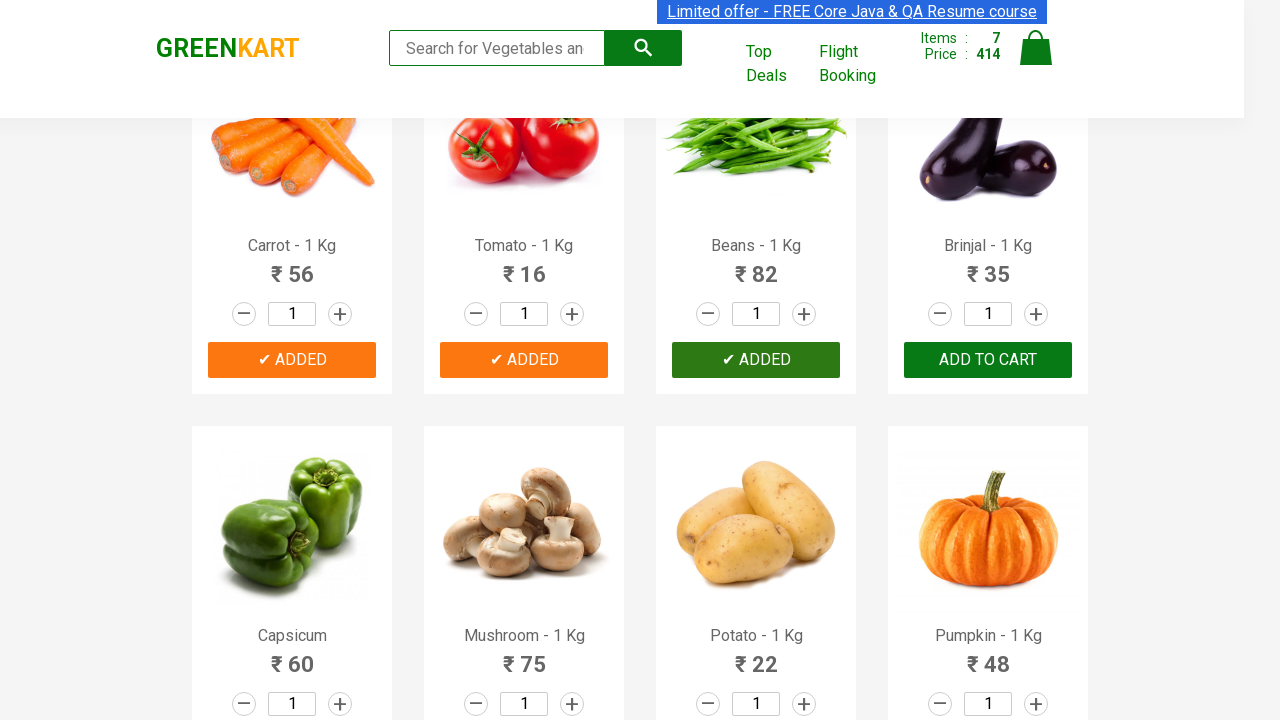

Clicked product action button 8 of 30 (add to cart) at (988, 360) on div.product-action >> nth=7
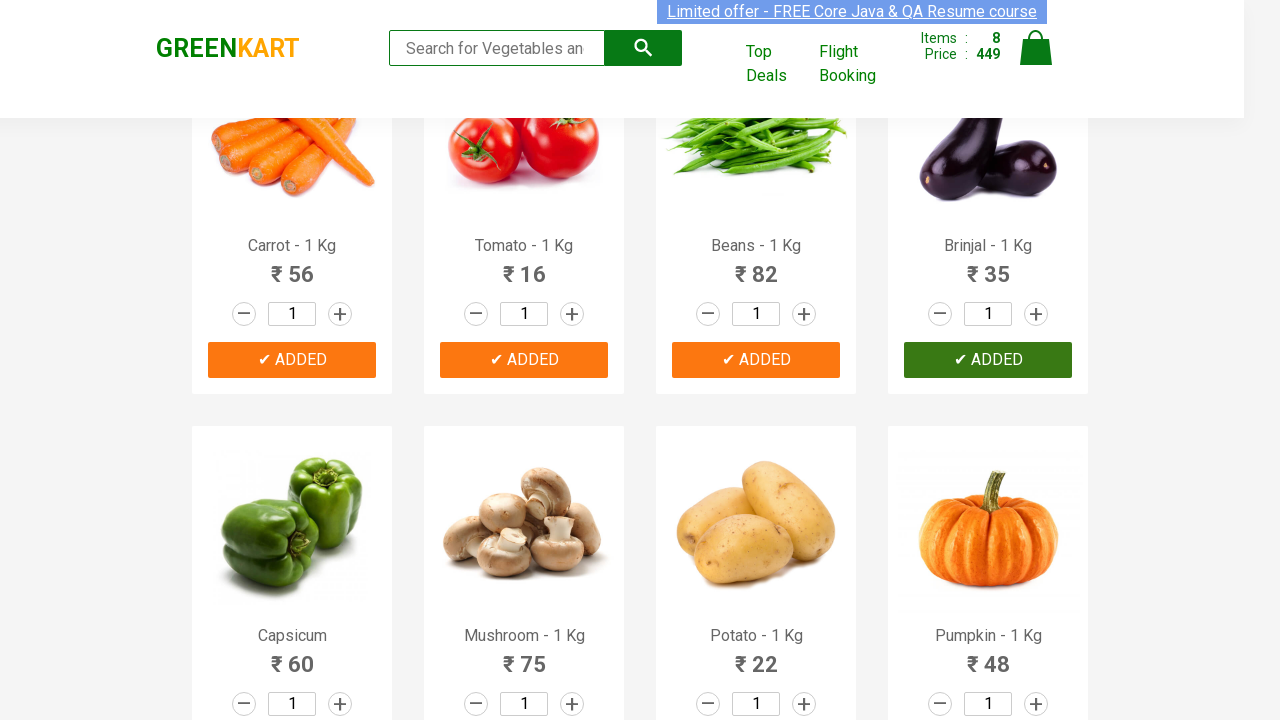

Clicked product action button 9 of 30 (add to cart) at (292, 686) on div.product-action >> nth=8
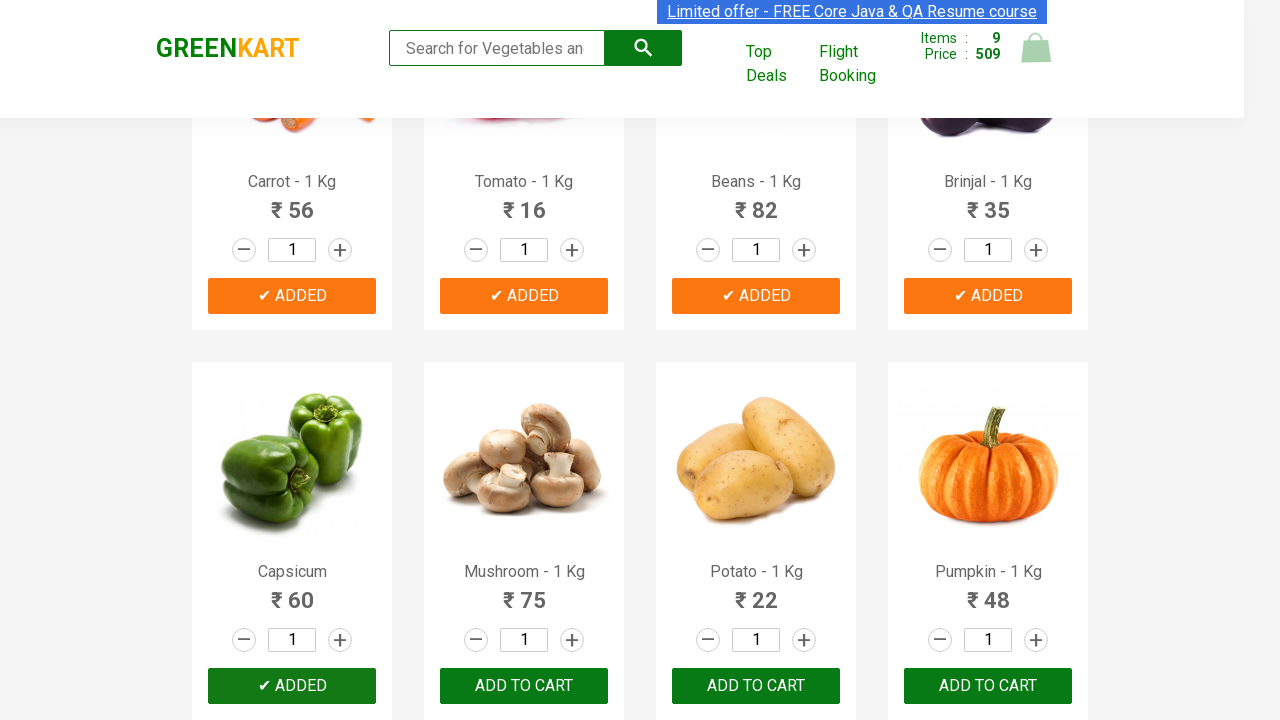

Clicked product action button 10 of 30 (add to cart) at (524, 686) on div.product-action >> nth=9
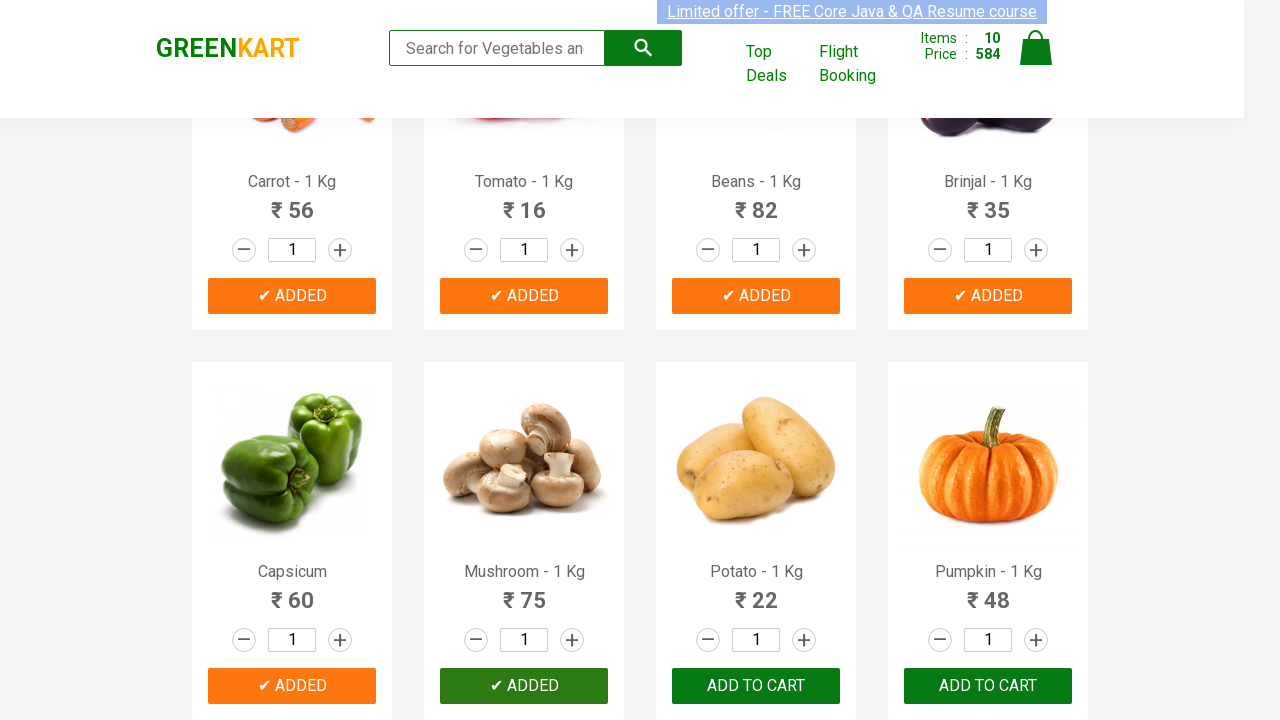

Clicked product action button 11 of 30 (add to cart) at (756, 686) on div.product-action >> nth=10
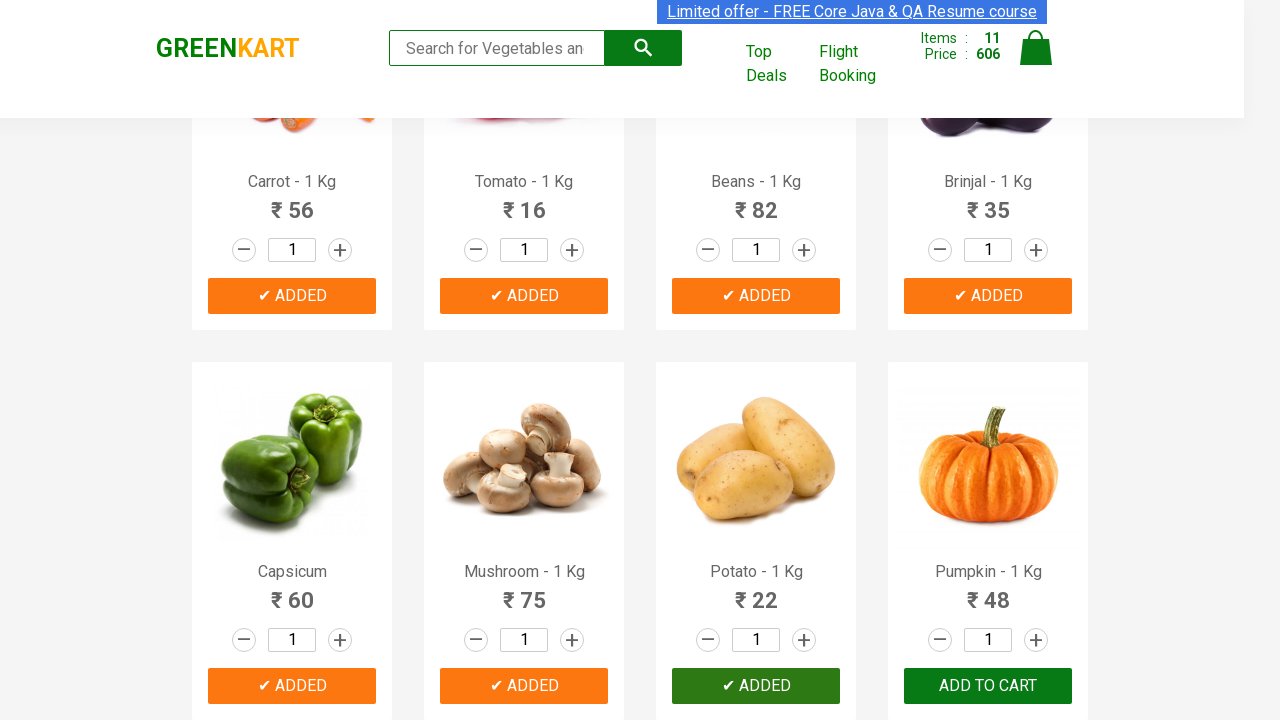

Clicked product action button 12 of 30 (add to cart) at (988, 686) on div.product-action >> nth=11
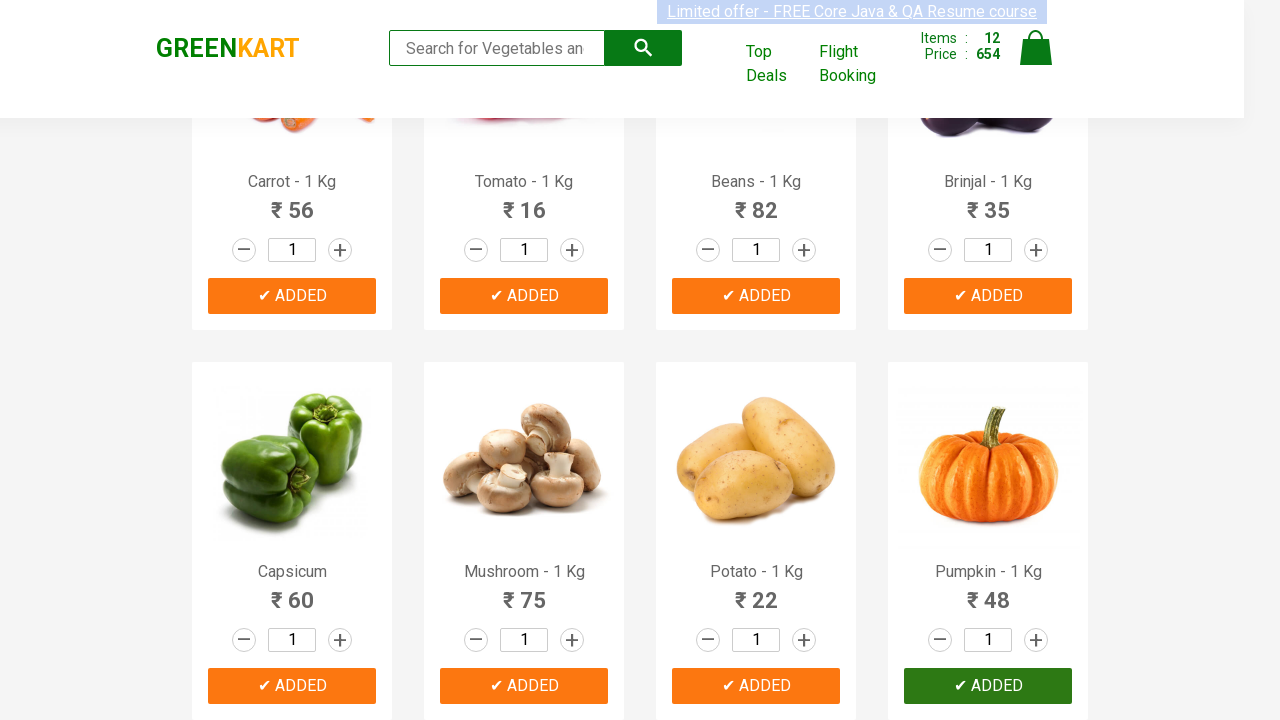

Clicked product action button 13 of 30 (add to cart) at (292, 360) on div.product-action >> nth=12
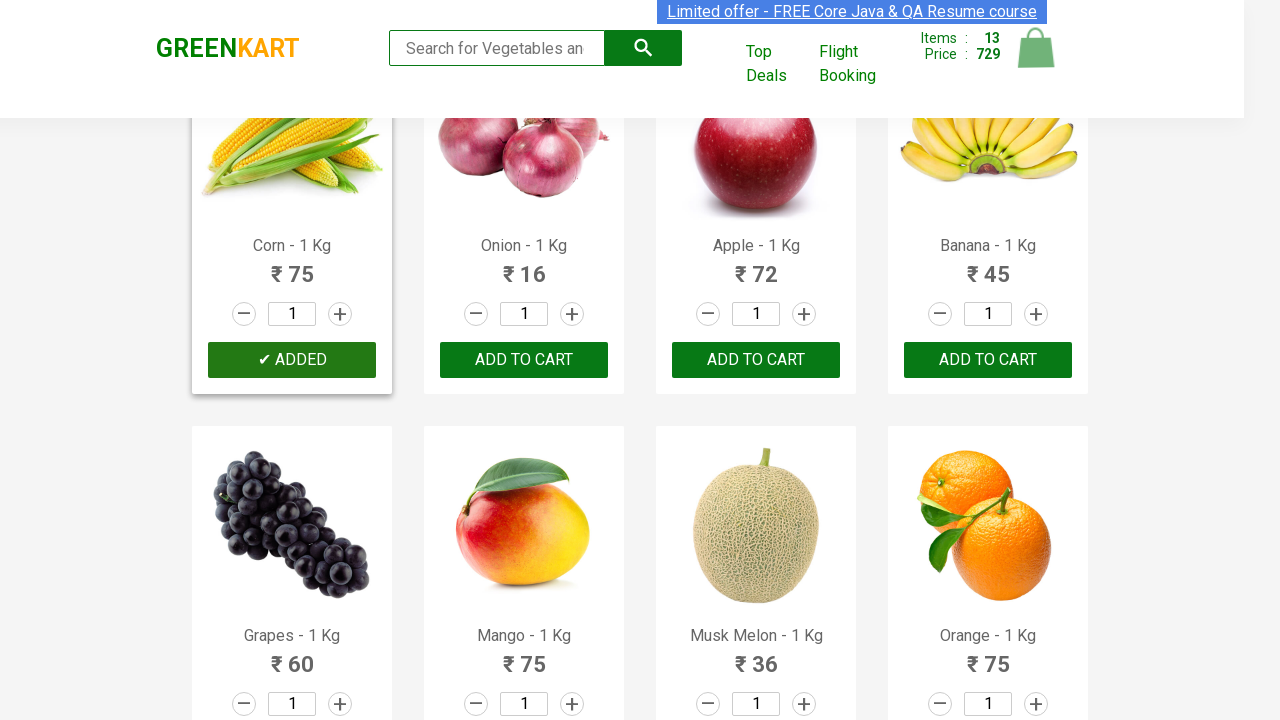

Clicked product action button 14 of 30 (add to cart) at (524, 360) on div.product-action >> nth=13
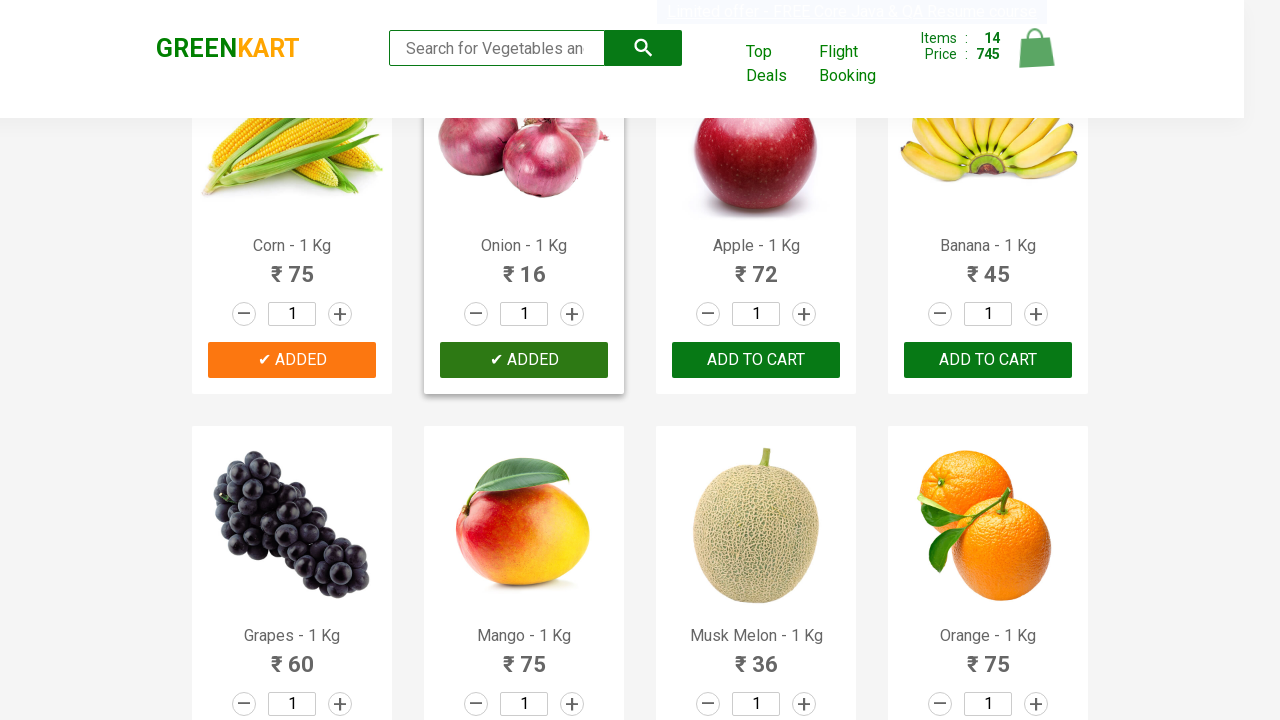

Clicked product action button 15 of 30 (add to cart) at (756, 360) on div.product-action >> nth=14
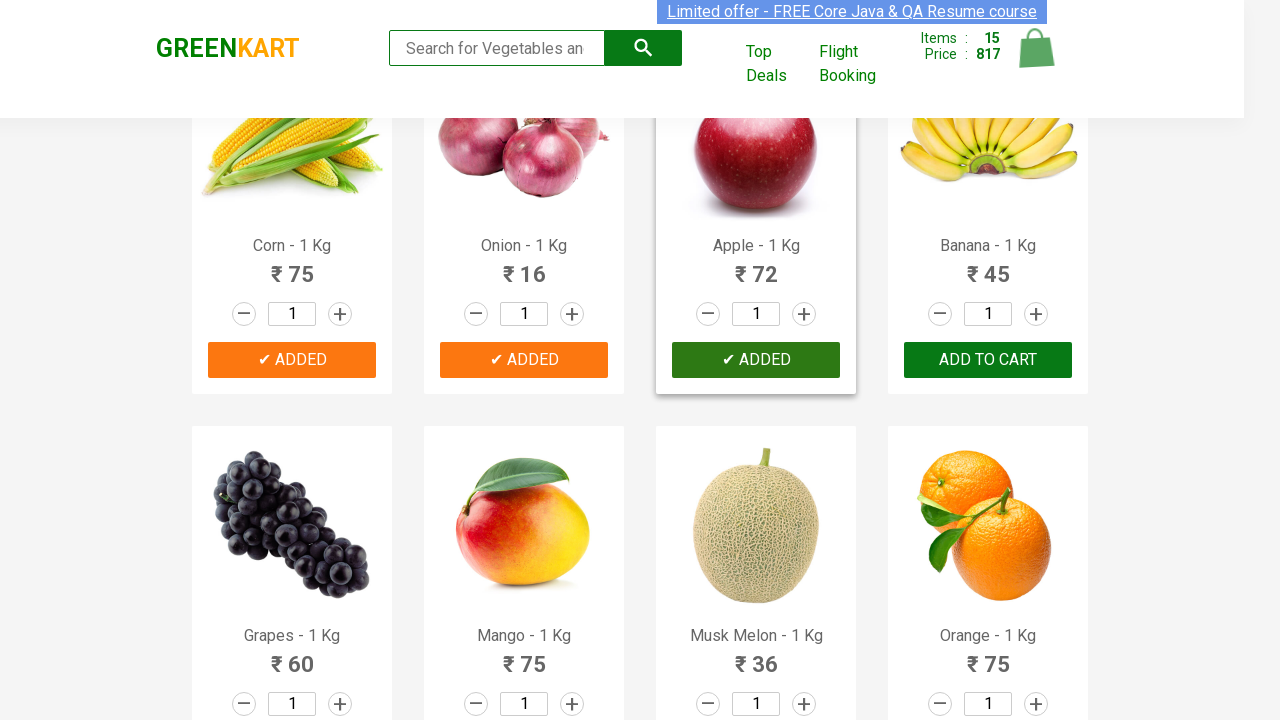

Clicked product action button 16 of 30 (add to cart) at (988, 360) on div.product-action >> nth=15
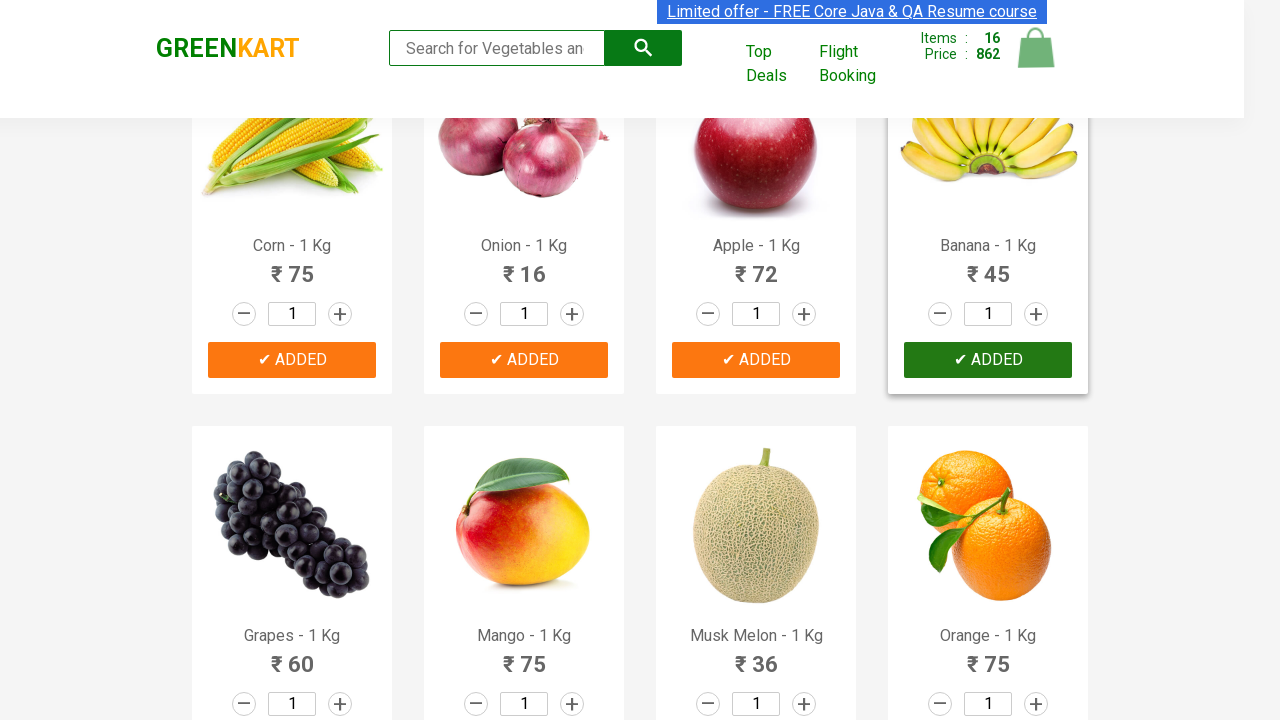

Clicked product action button 17 of 30 (add to cart) at (292, 686) on div.product-action >> nth=16
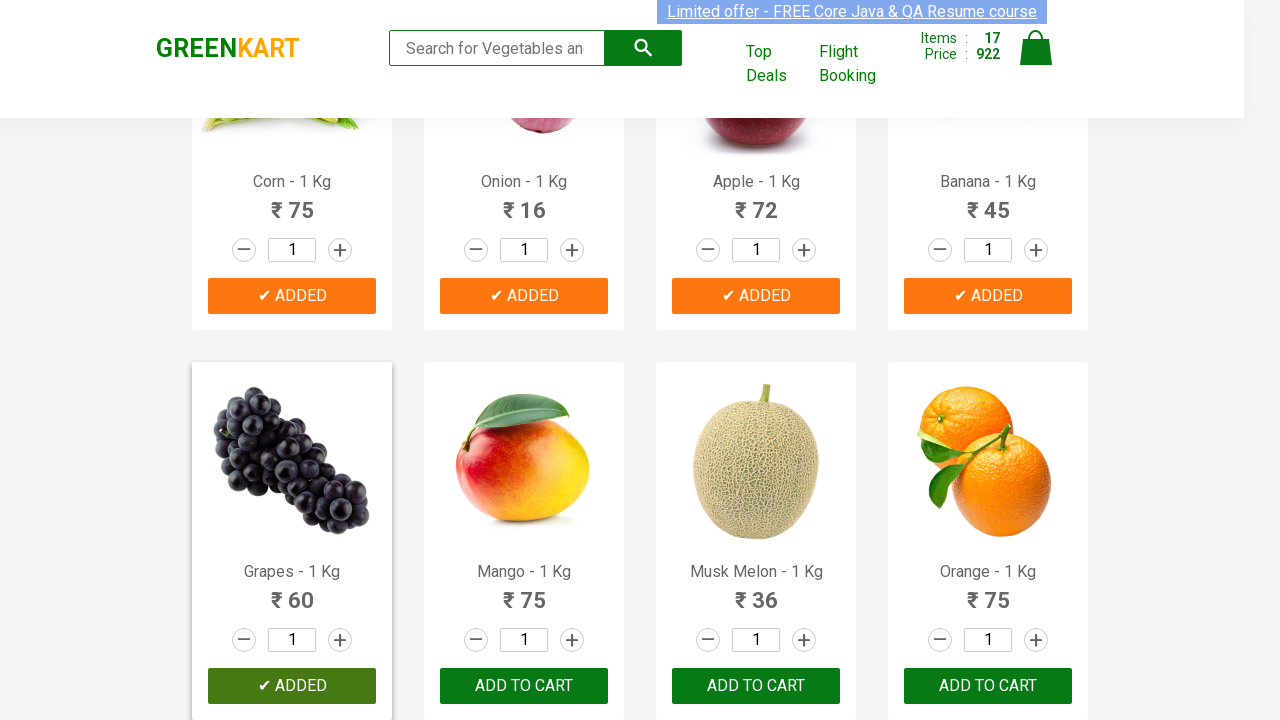

Clicked product action button 18 of 30 (add to cart) at (524, 686) on div.product-action >> nth=17
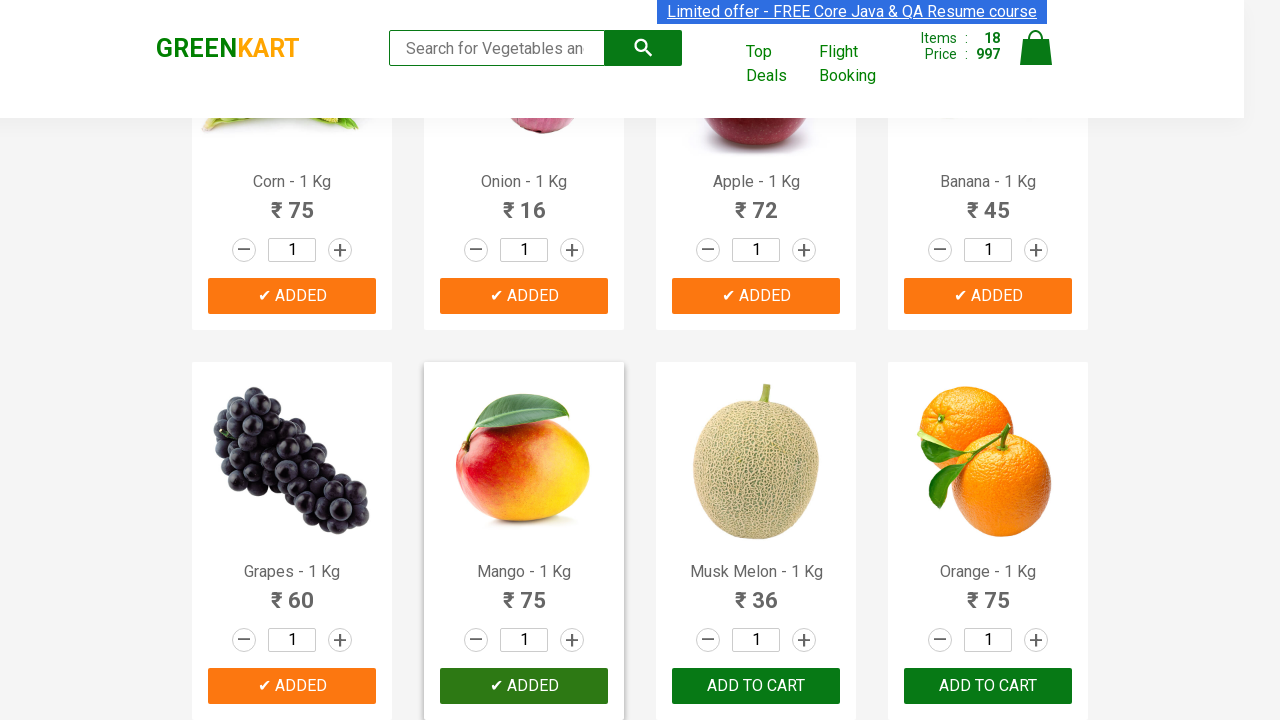

Clicked product action button 19 of 30 (add to cart) at (756, 686) on div.product-action >> nth=18
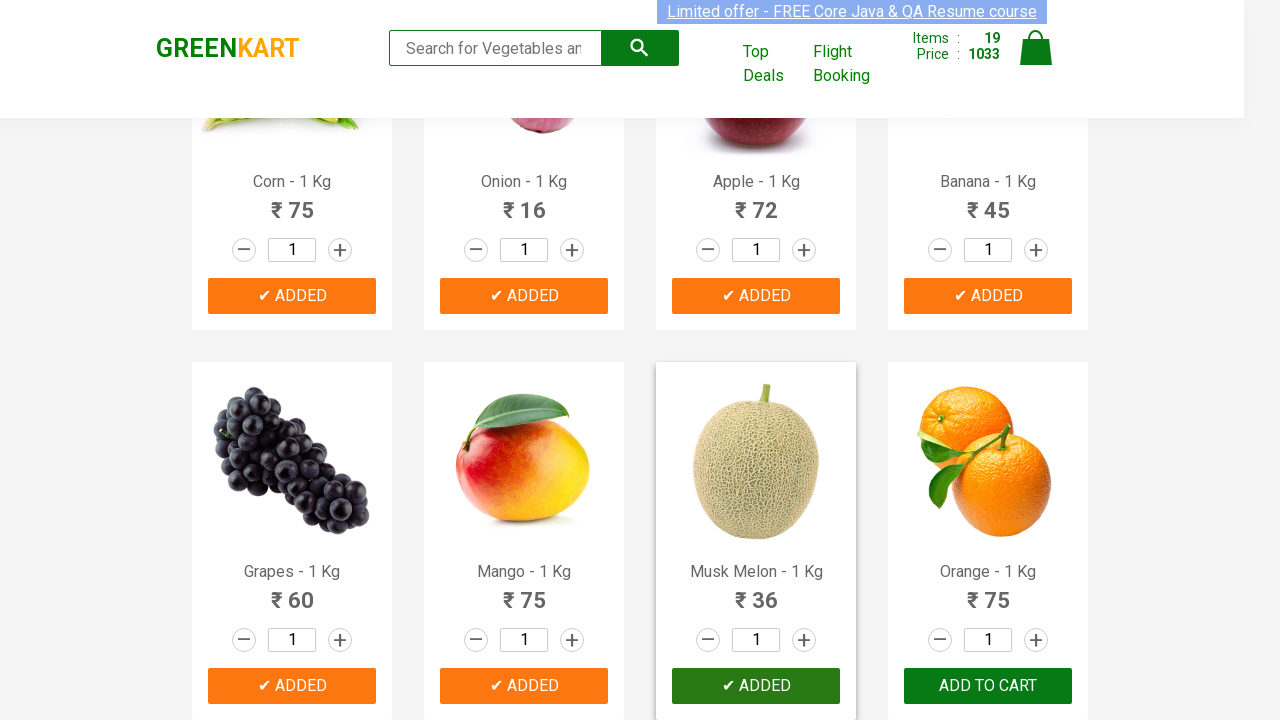

Clicked product action button 20 of 30 (add to cart) at (988, 686) on div.product-action >> nth=19
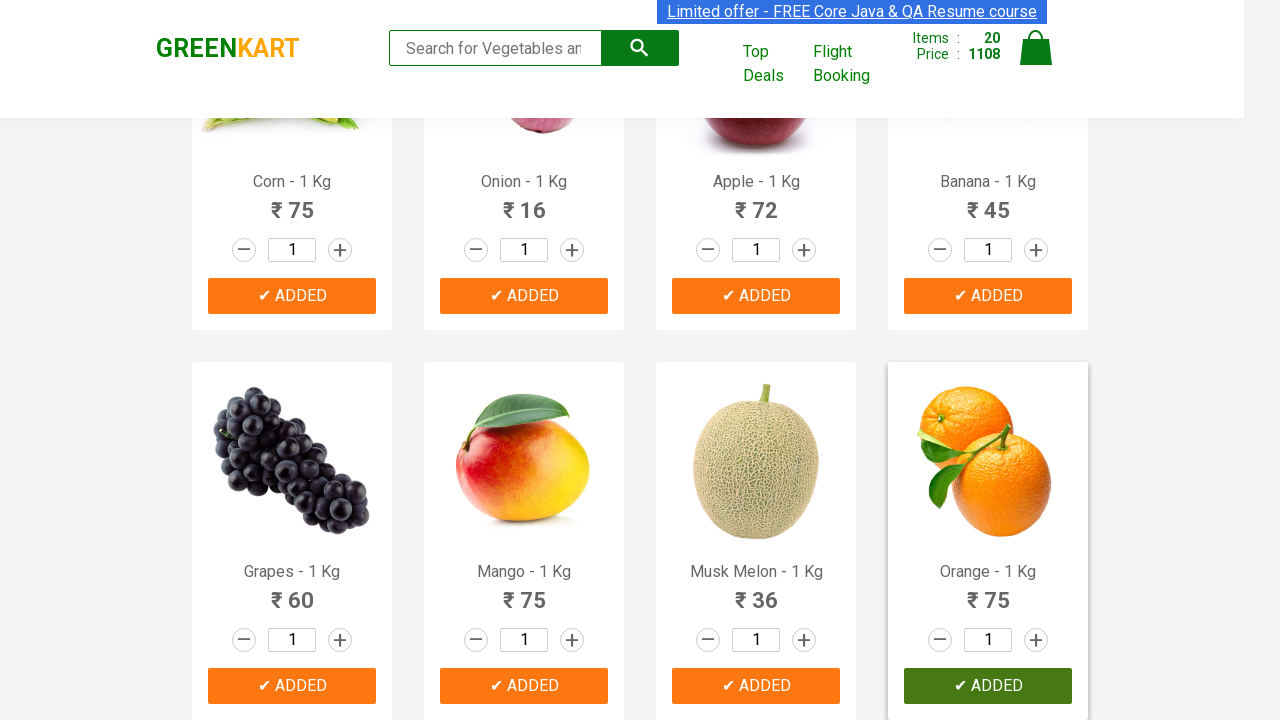

Clicked product action button 21 of 30 (add to cart) at (292, 360) on div.product-action >> nth=20
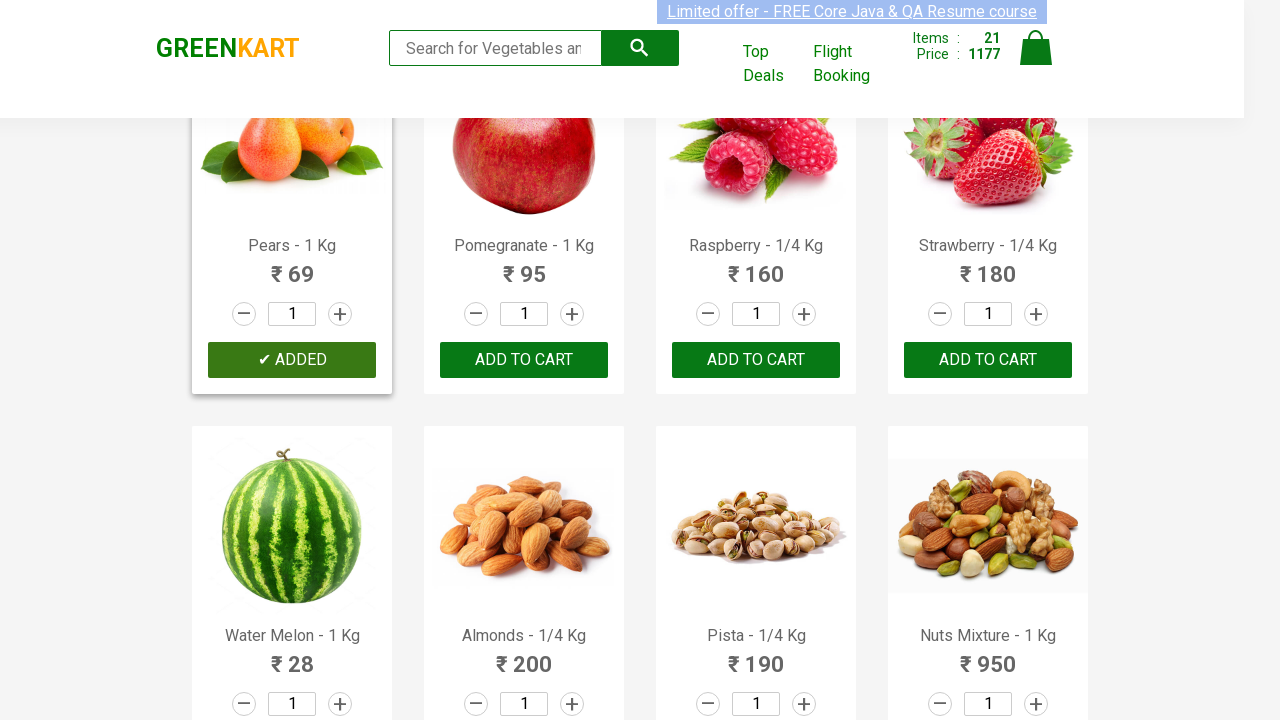

Clicked product action button 22 of 30 (add to cart) at (524, 360) on div.product-action >> nth=21
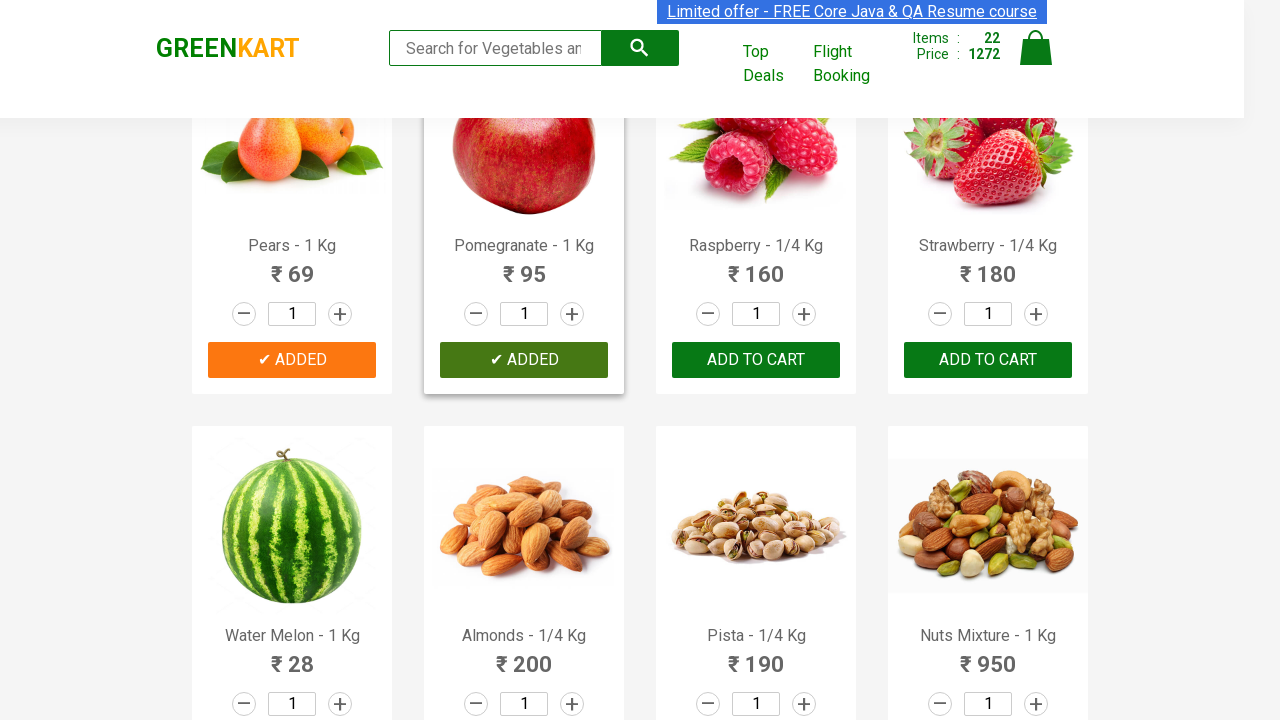

Clicked product action button 23 of 30 (add to cart) at (756, 360) on div.product-action >> nth=22
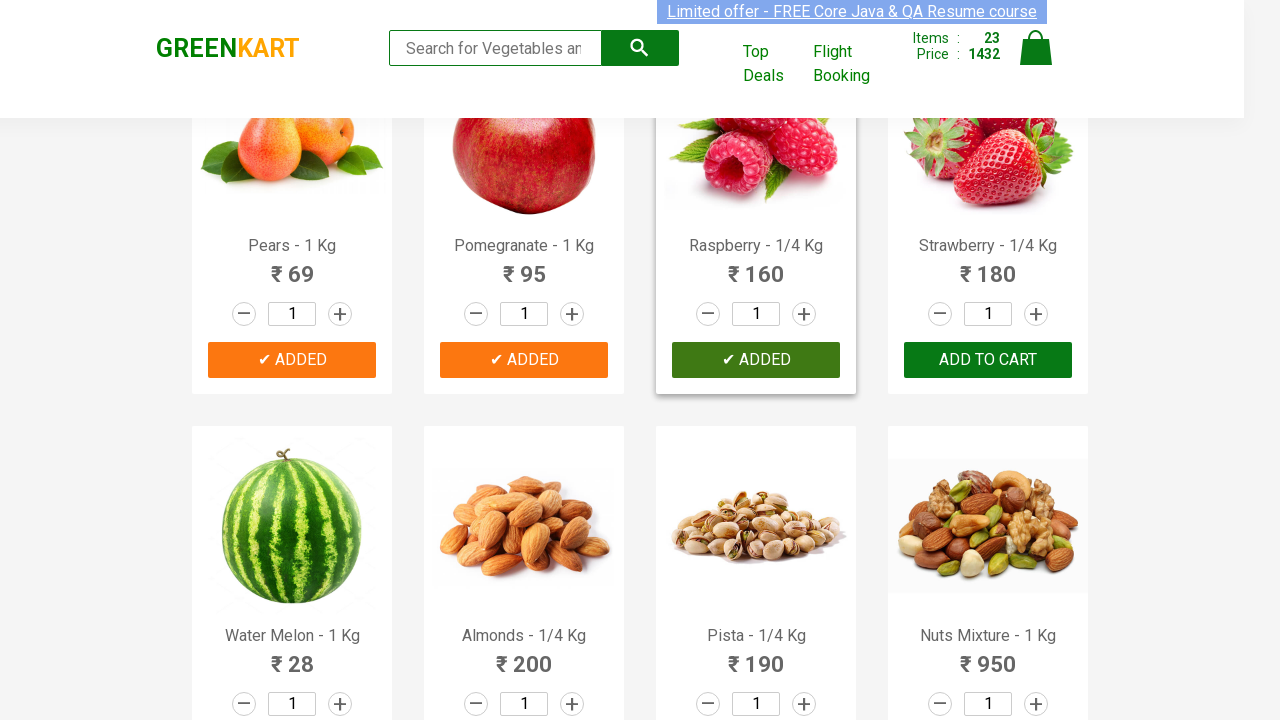

Clicked product action button 24 of 30 (add to cart) at (988, 360) on div.product-action >> nth=23
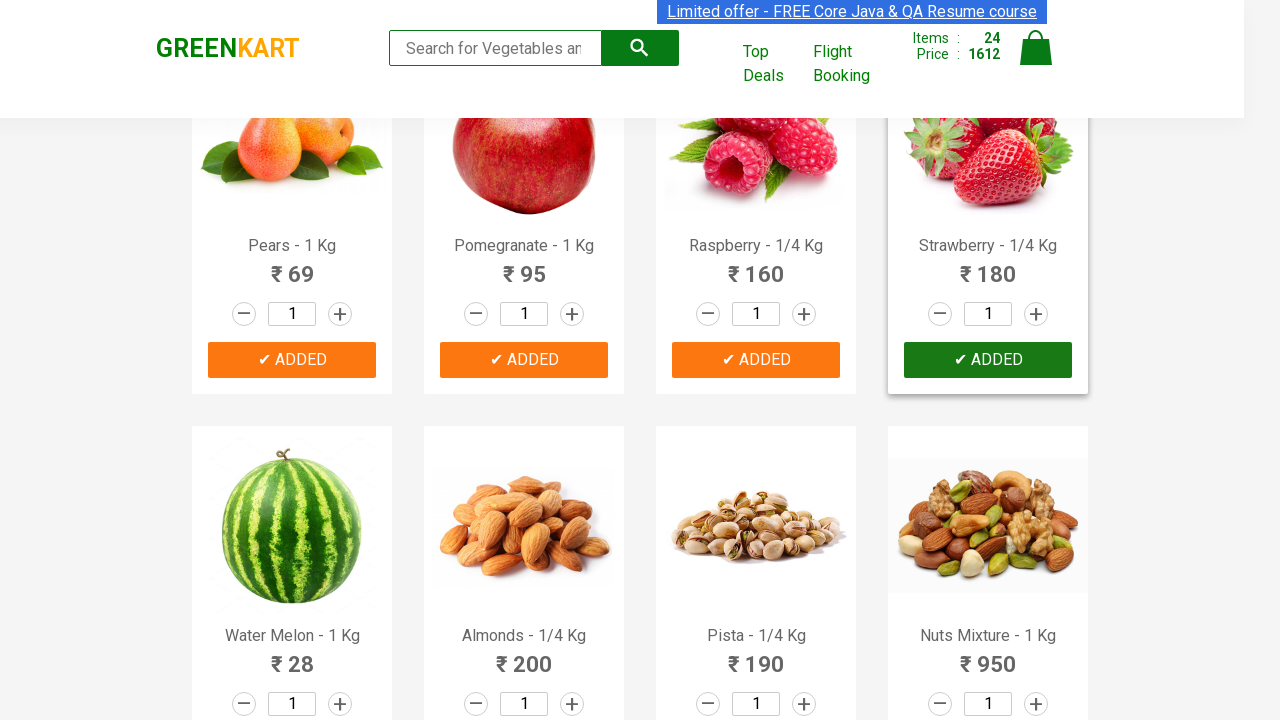

Clicked product action button 25 of 30 (add to cart) at (292, 686) on div.product-action >> nth=24
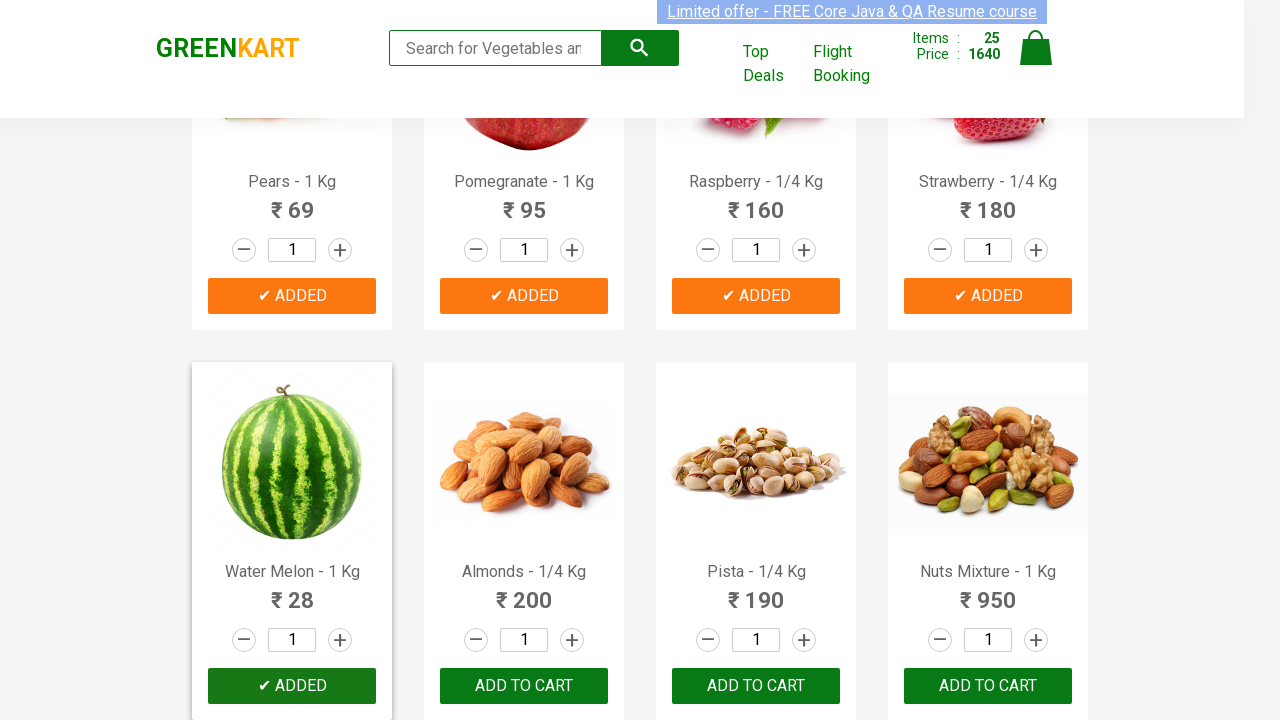

Clicked product action button 26 of 30 (add to cart) at (524, 686) on div.product-action >> nth=25
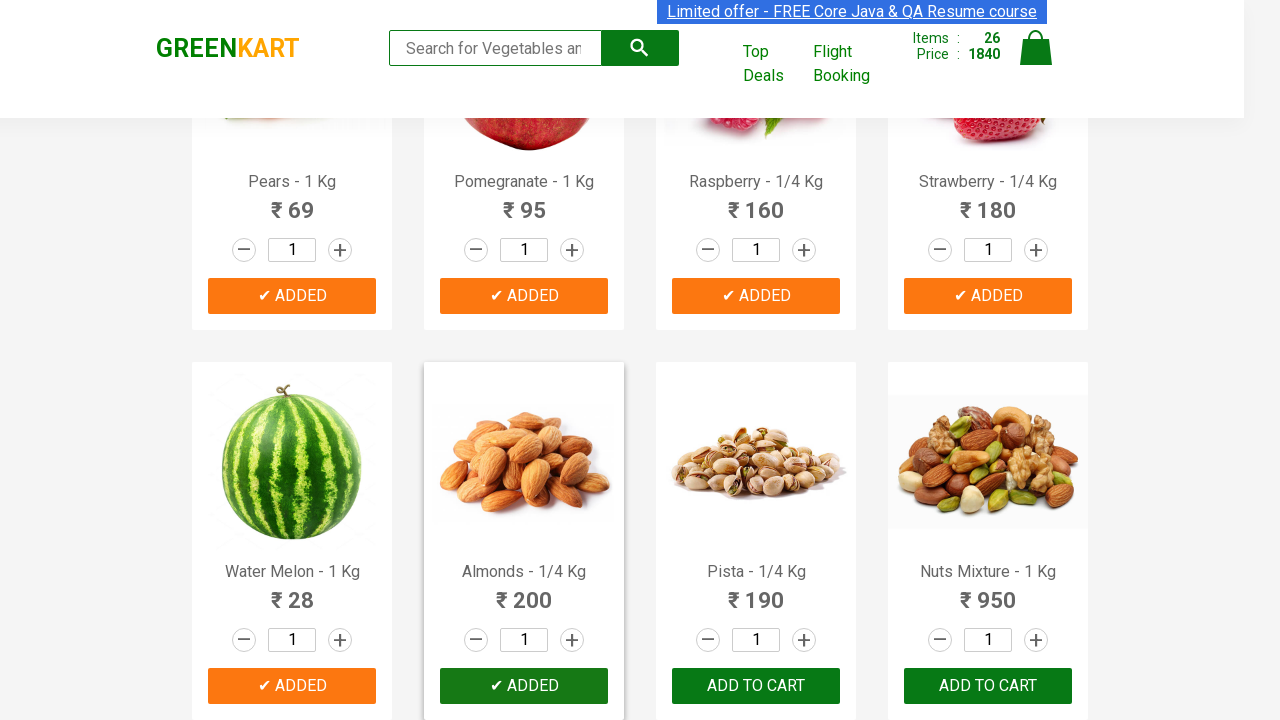

Clicked product action button 27 of 30 (add to cart) at (756, 686) on div.product-action >> nth=26
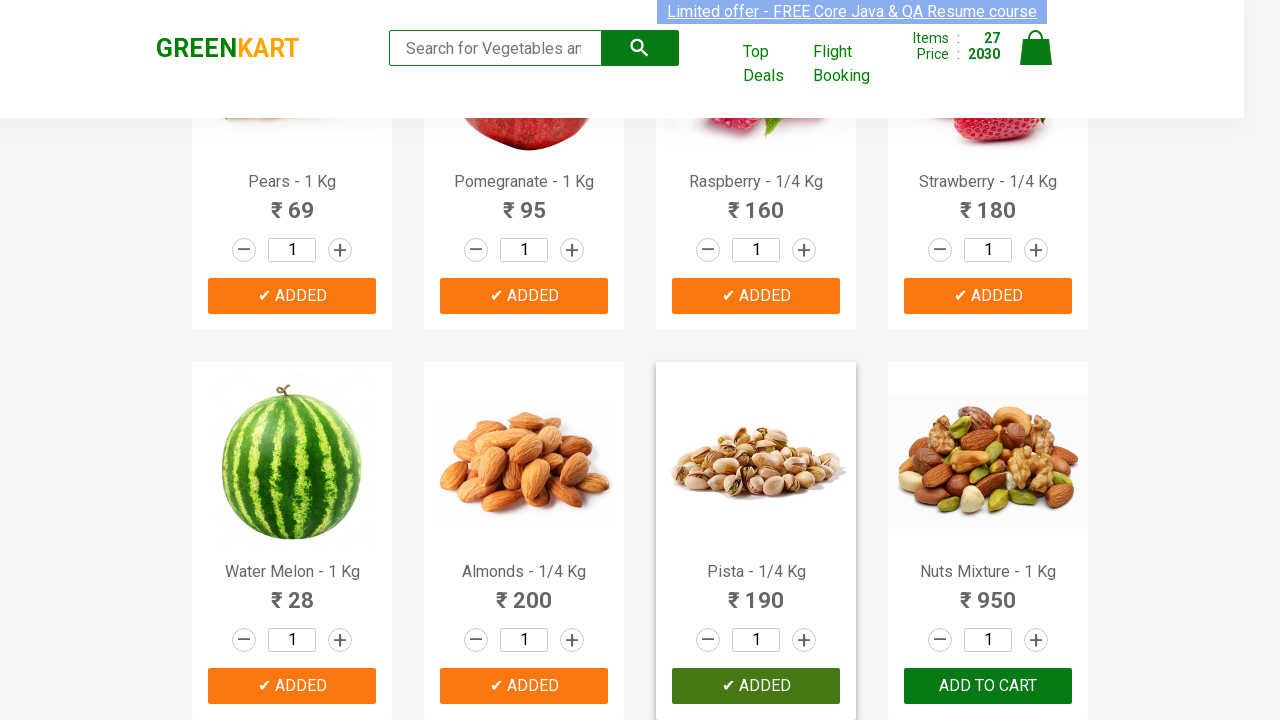

Clicked product action button 28 of 30 (add to cart) at (988, 686) on div.product-action >> nth=27
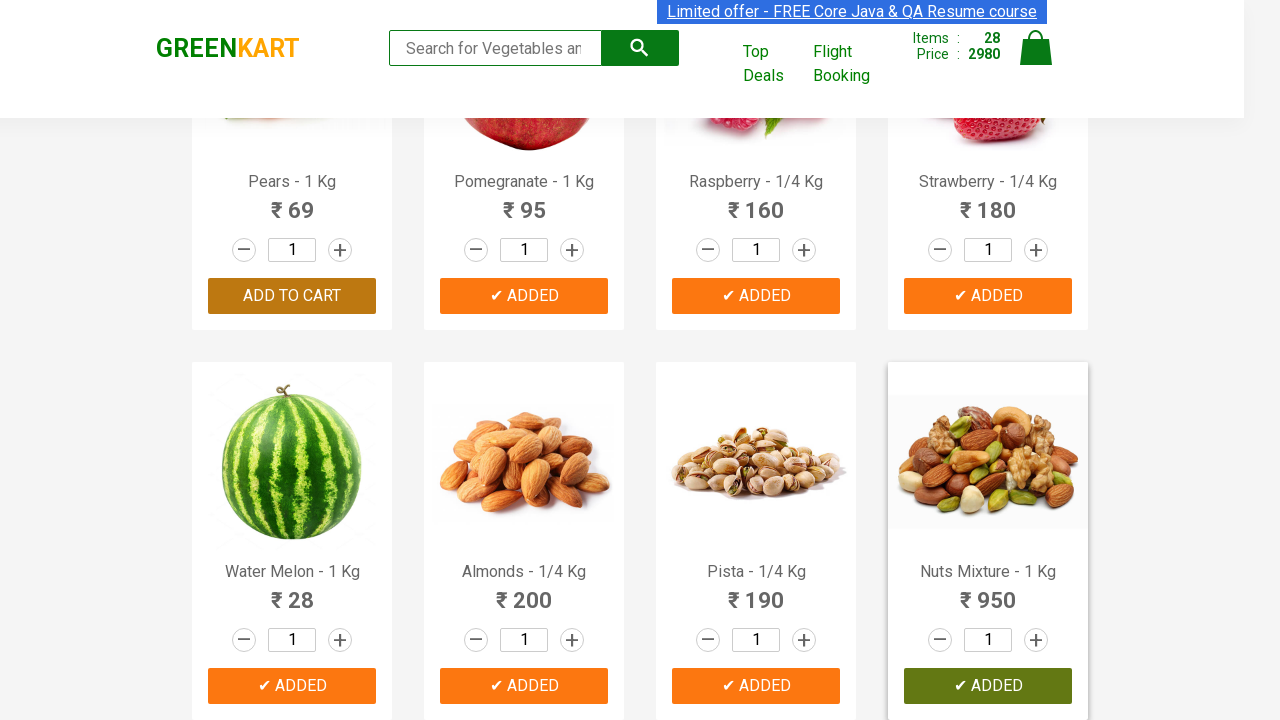

Clicked product action button 29 of 30 (add to cart) at (292, 569) on div.product-action >> nth=28
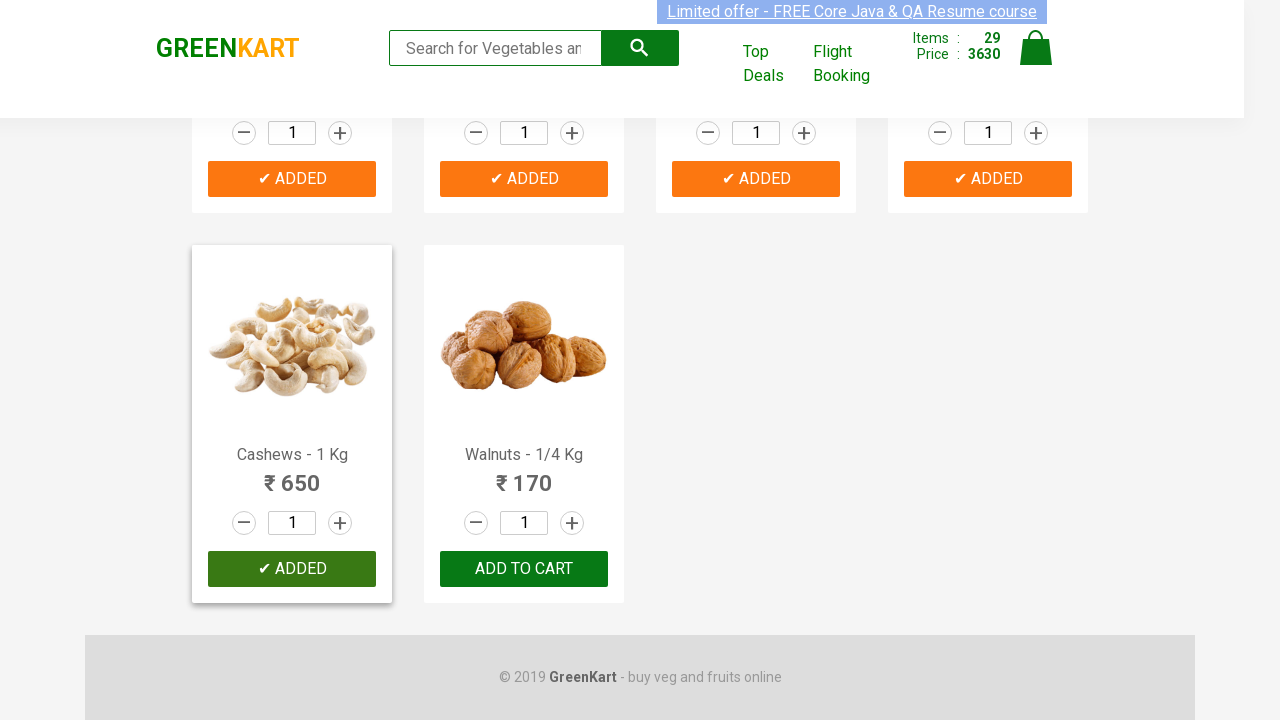

Clicked product action button 30 of 30 (add to cart) at (524, 569) on div.product-action >> nth=29
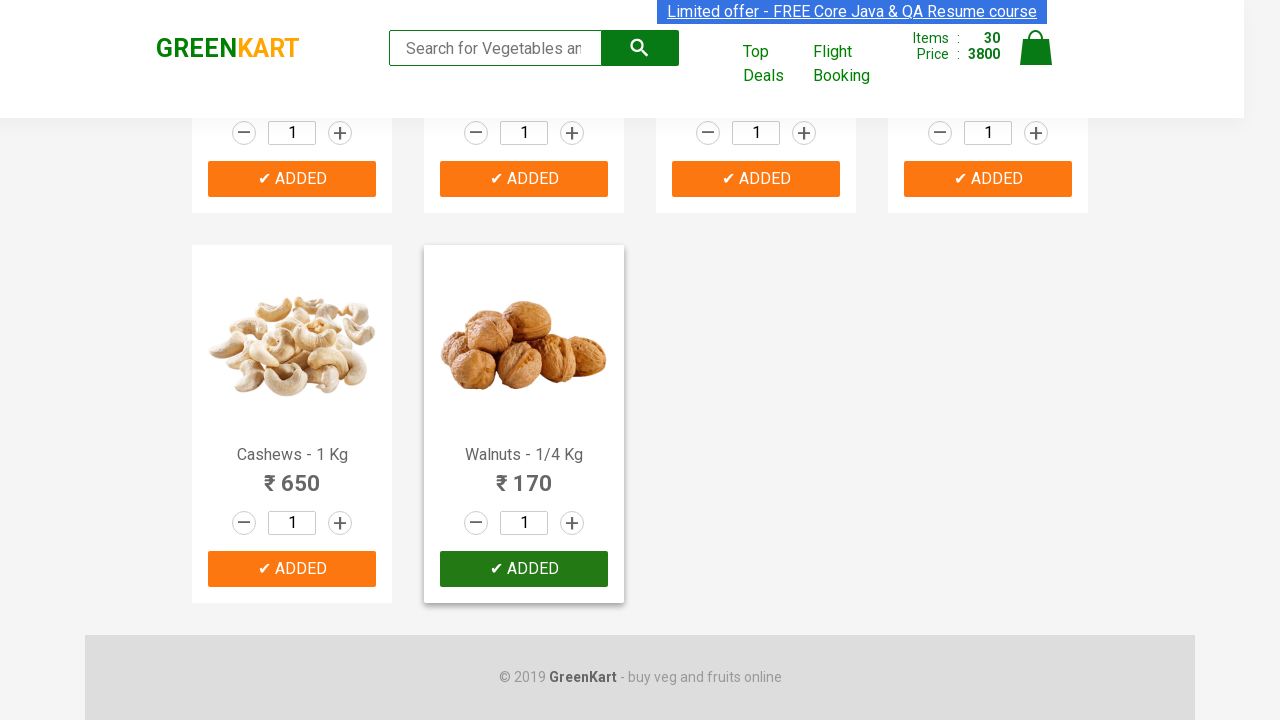

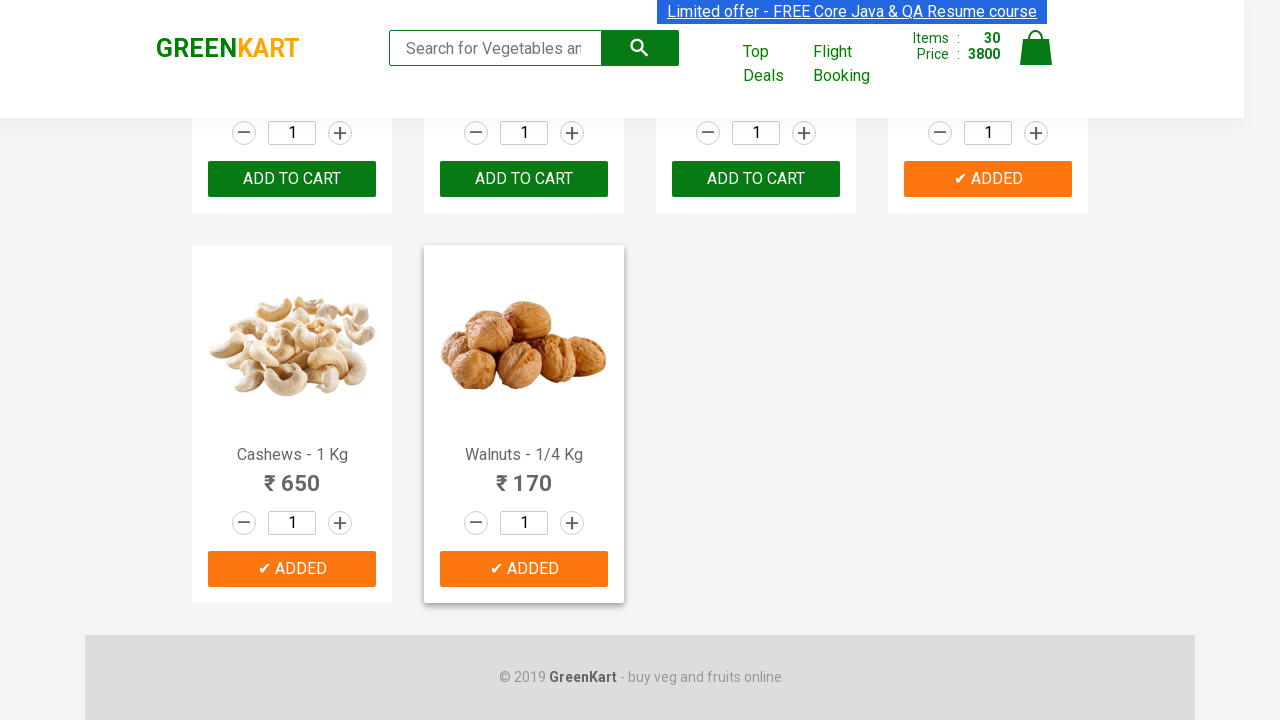